Tests handling a JavaScript prompt dialog by clicking a button to trigger it, entering text into the prompt, accepting it, and verifying the entered text appears in the result.

Starting URL: http://the-internet.herokuapp.com/javascript_alerts

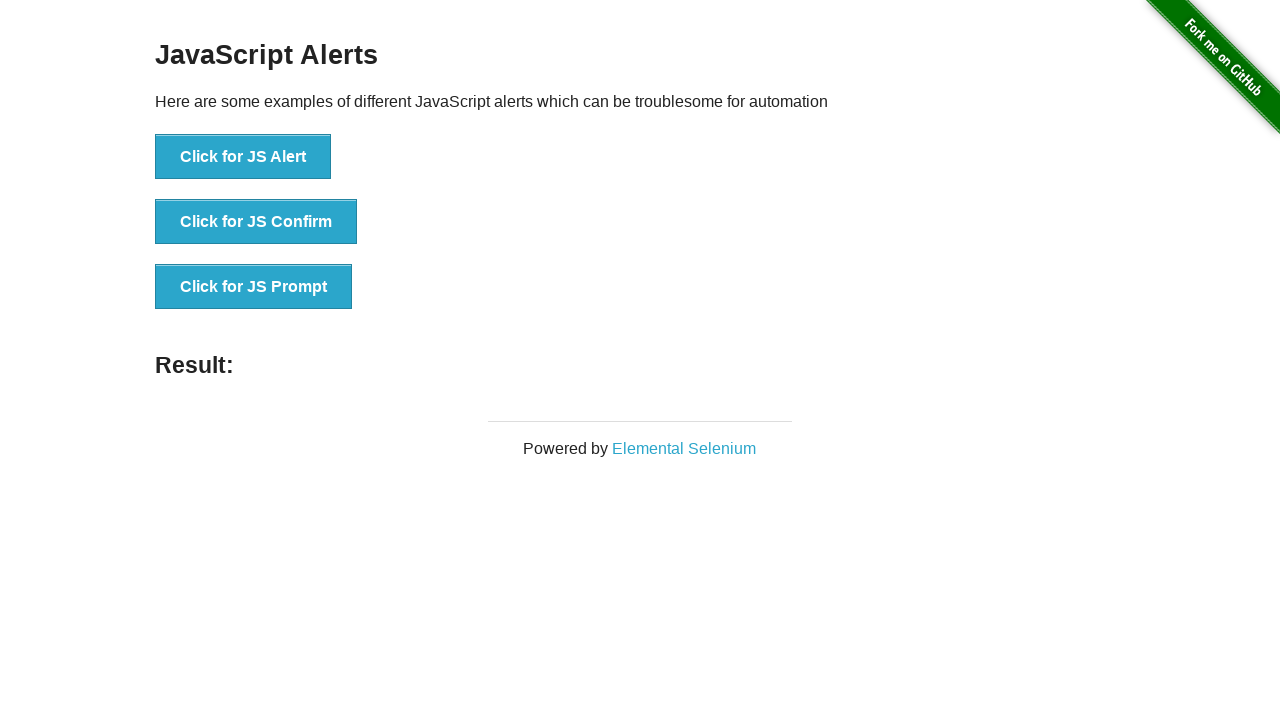

Set up dialog handler to accept prompt with text 'MinhNgoc'
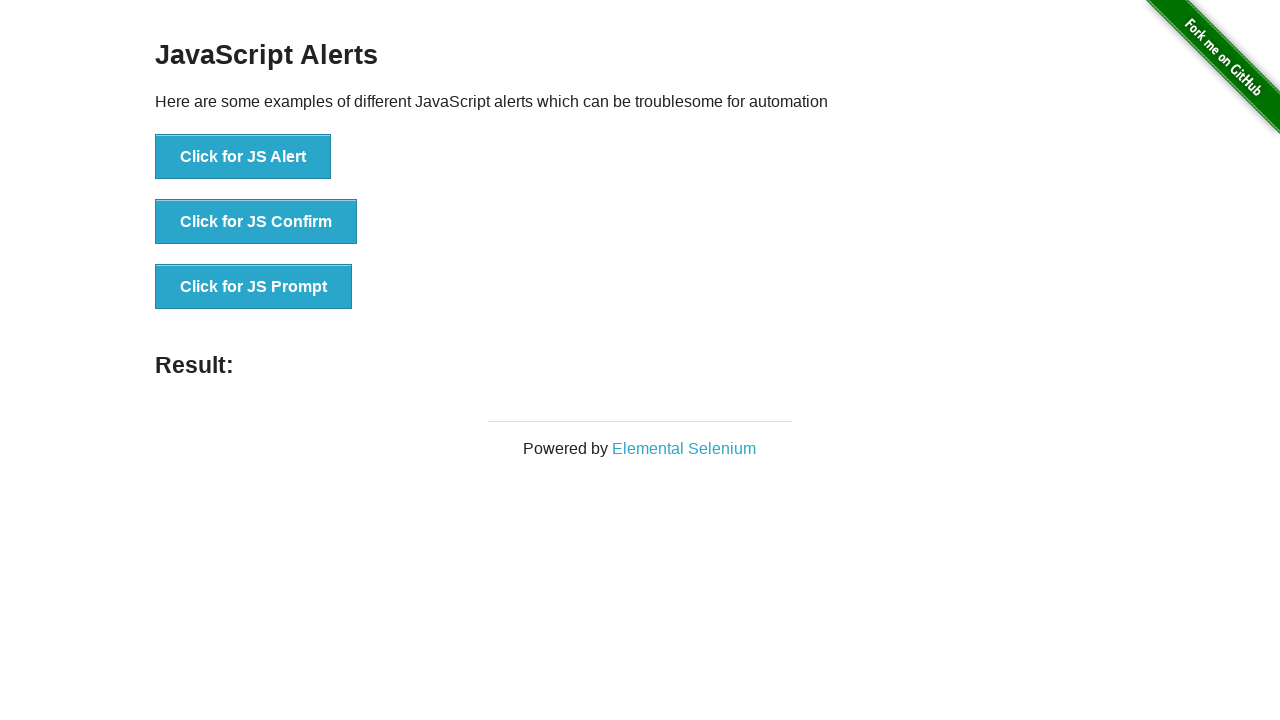

Clicked the 'Click for JS Prompt' button to trigger JavaScript prompt dialog at (254, 287) on button:has-text('Click for JS Prompt')
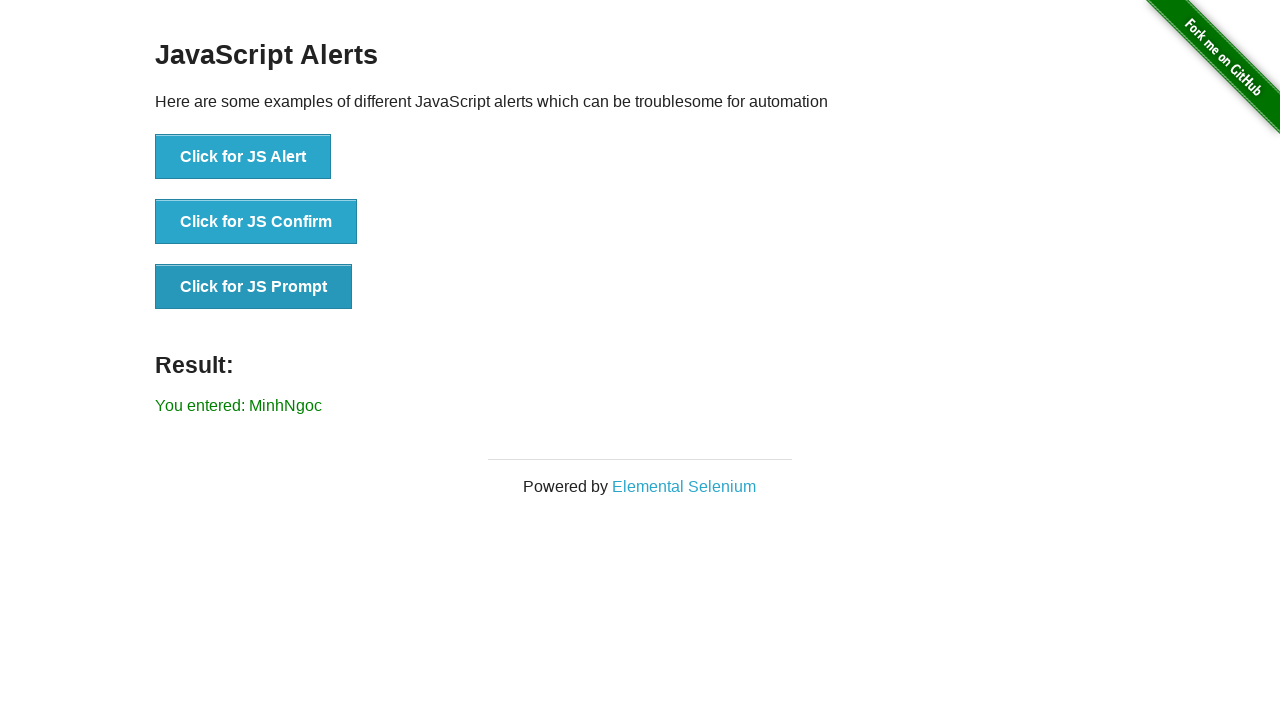

Result element loaded after accepting prompt
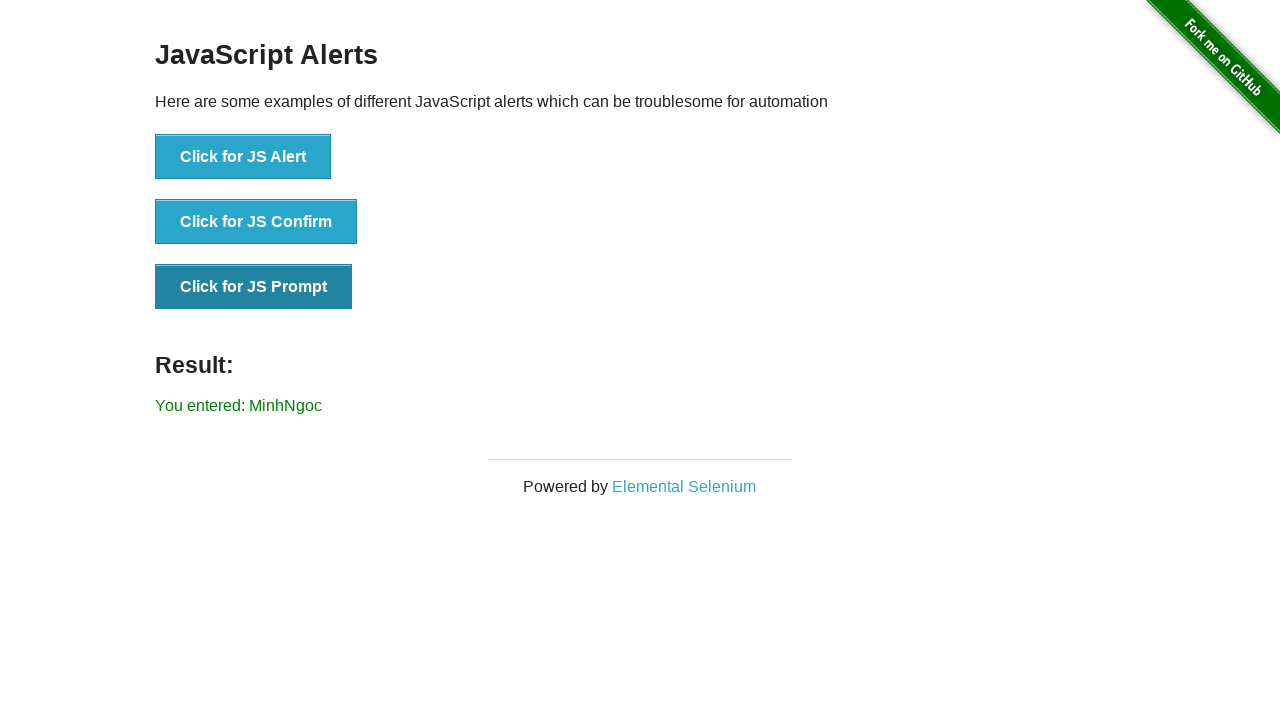

Retrieved result text content
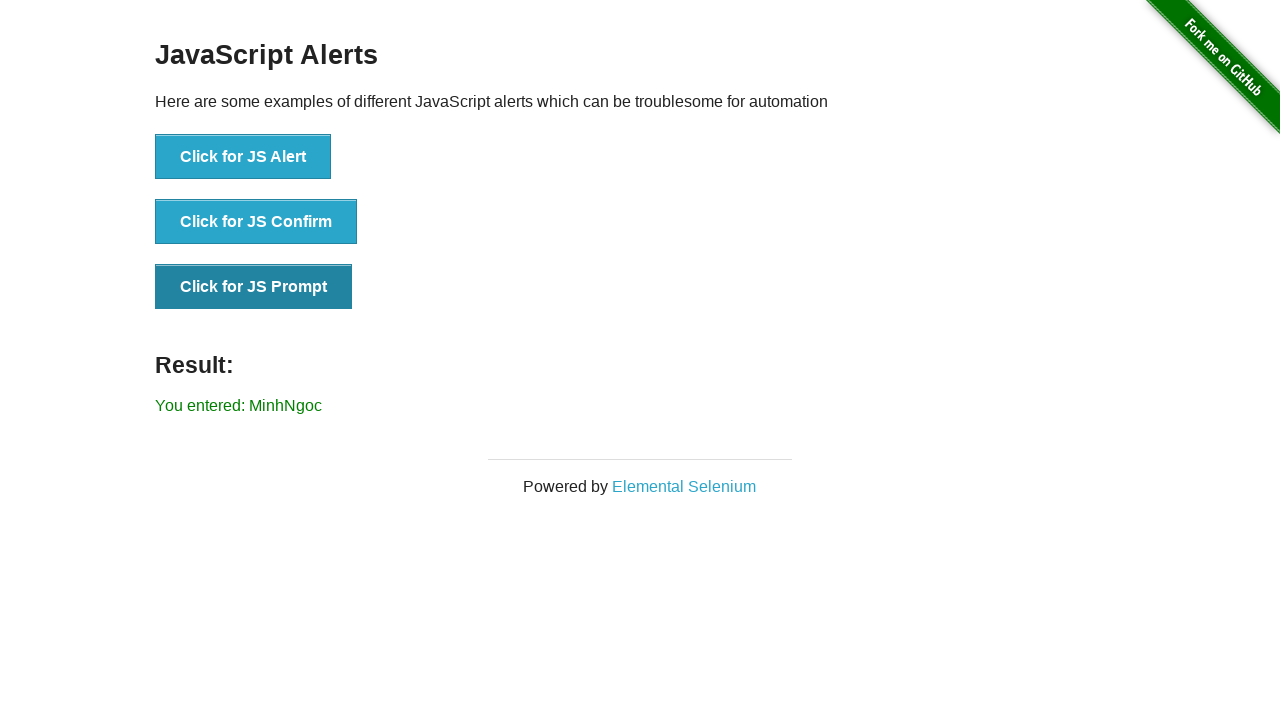

Verified that entered text 'MinhNgoc' appears in the result
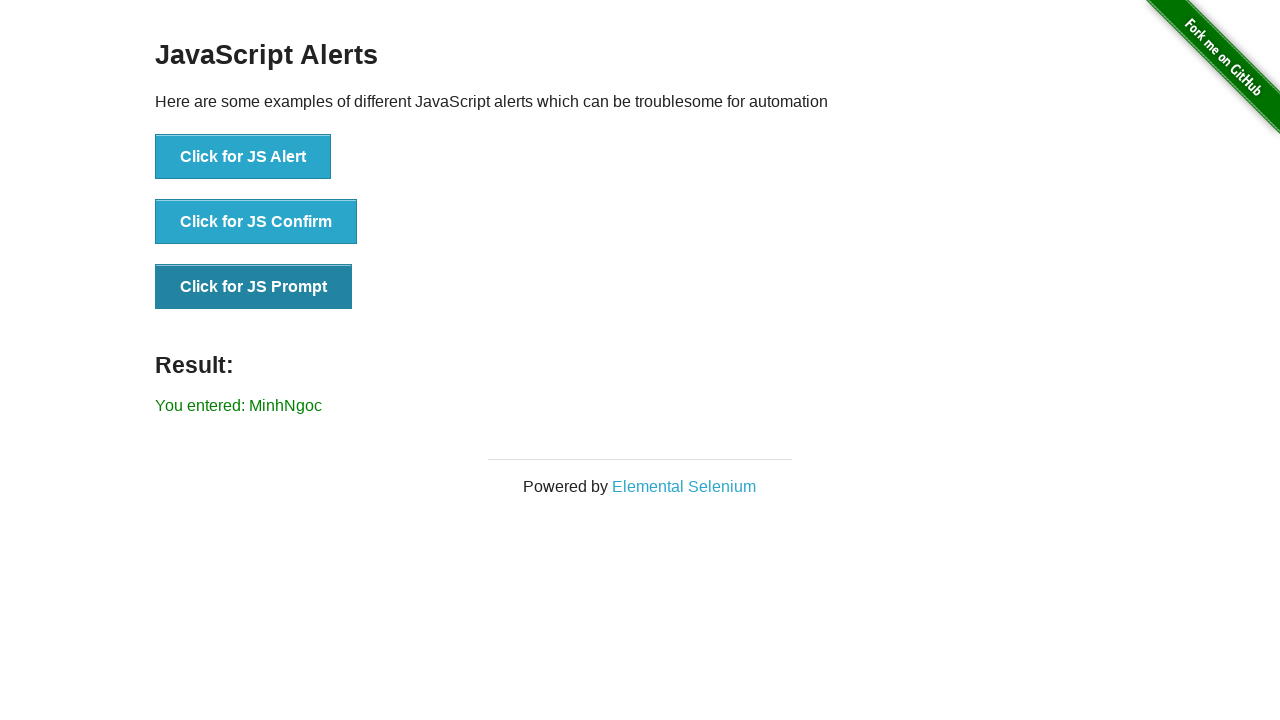

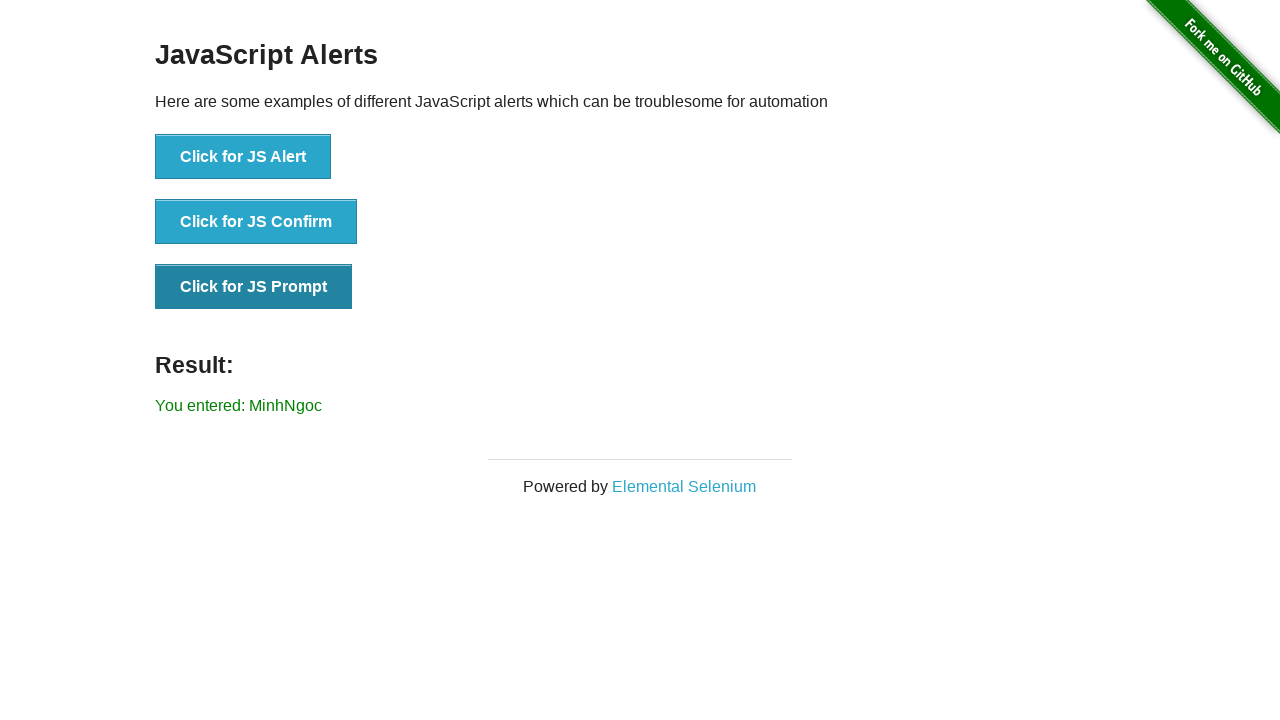